Fills a text box form with name, email, and address fields, then scrolls down and clicks the submit button to verify the output is displayed

Starting URL: http://demoqa.com/text-box

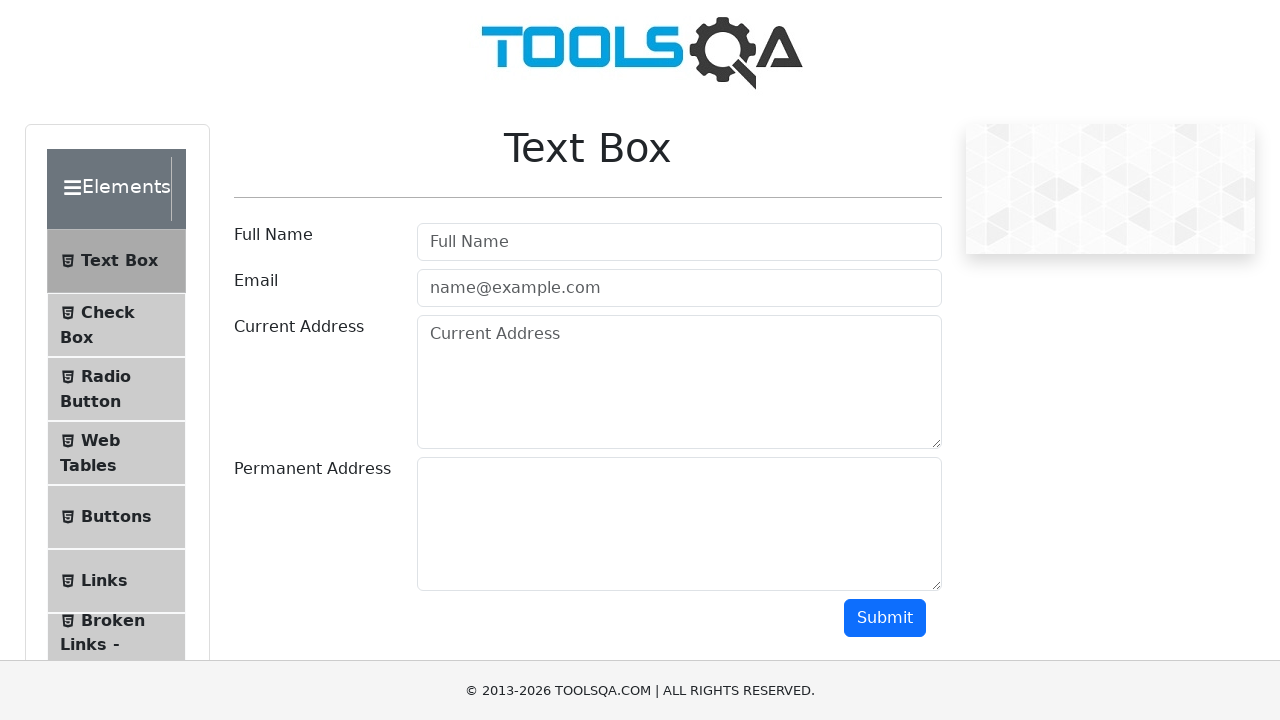

Filled userName field with 'John' on #userName
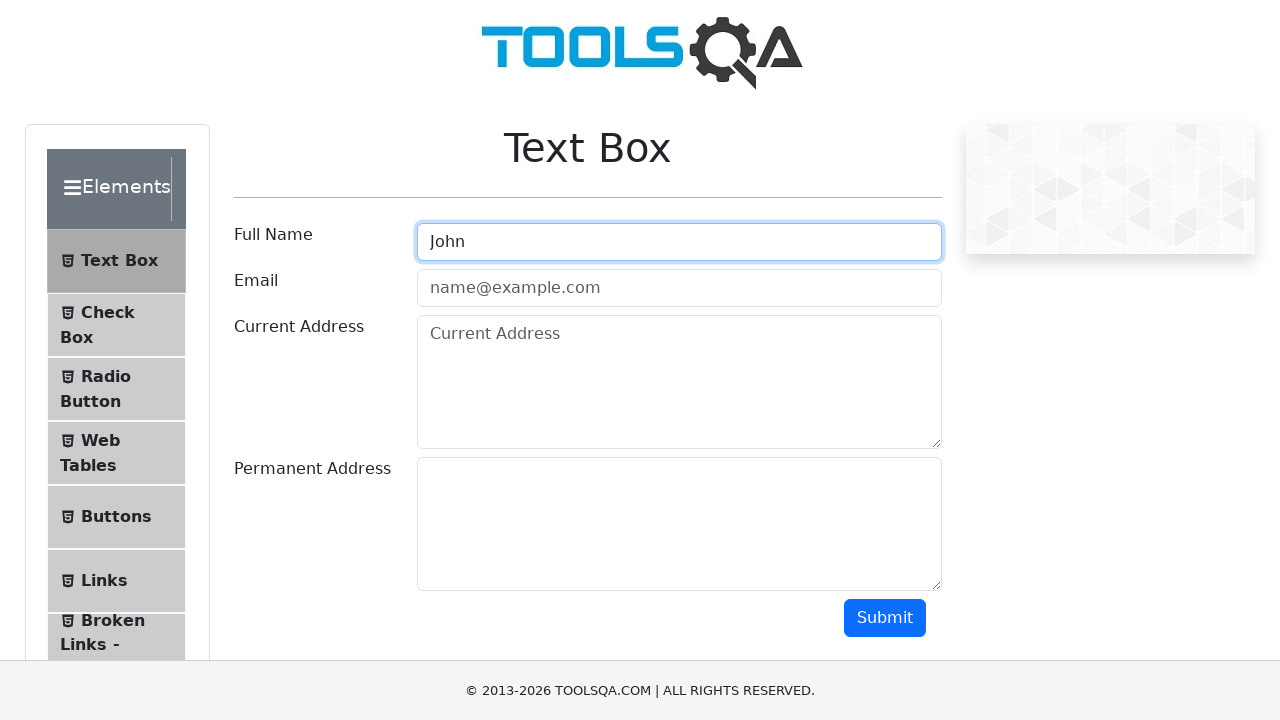

Filled userEmail field with 'john.smith@email.com' on #userEmail
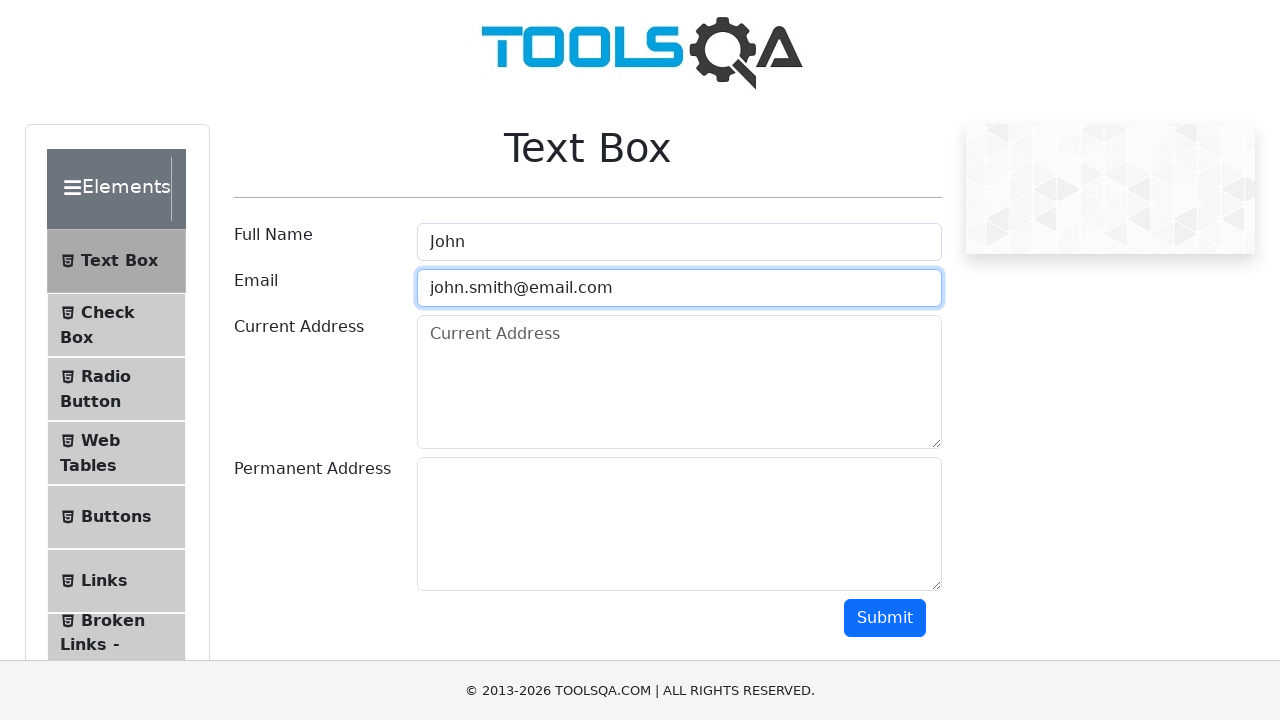

Filled currentAddress field with '123 fake address' on #currentAddress
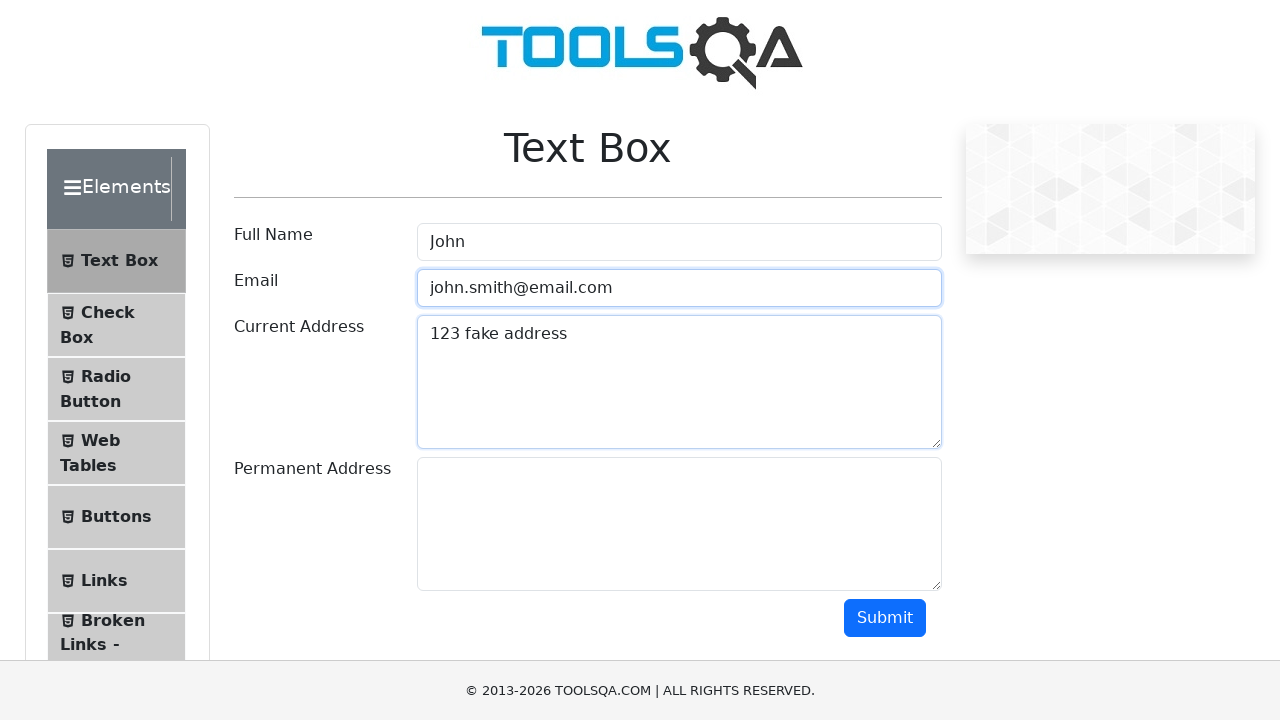

Scrolled to submit button
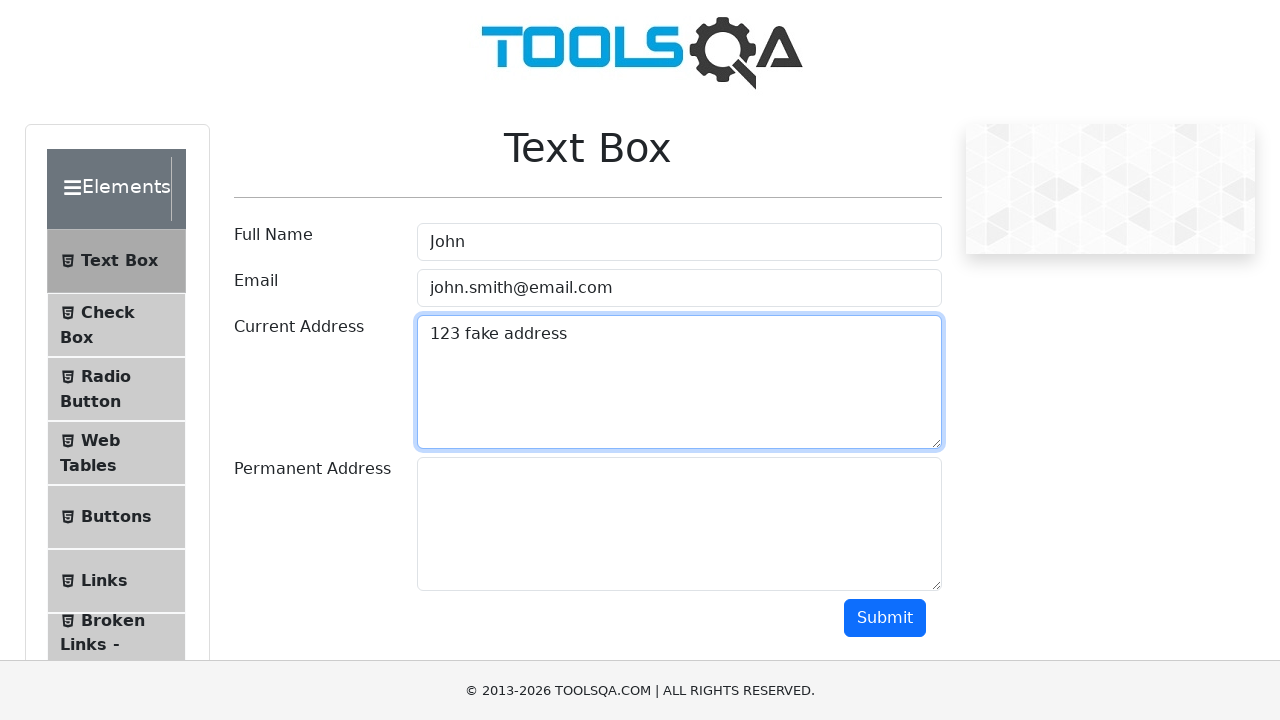

Clicked submit button at (885, 618) on #submit
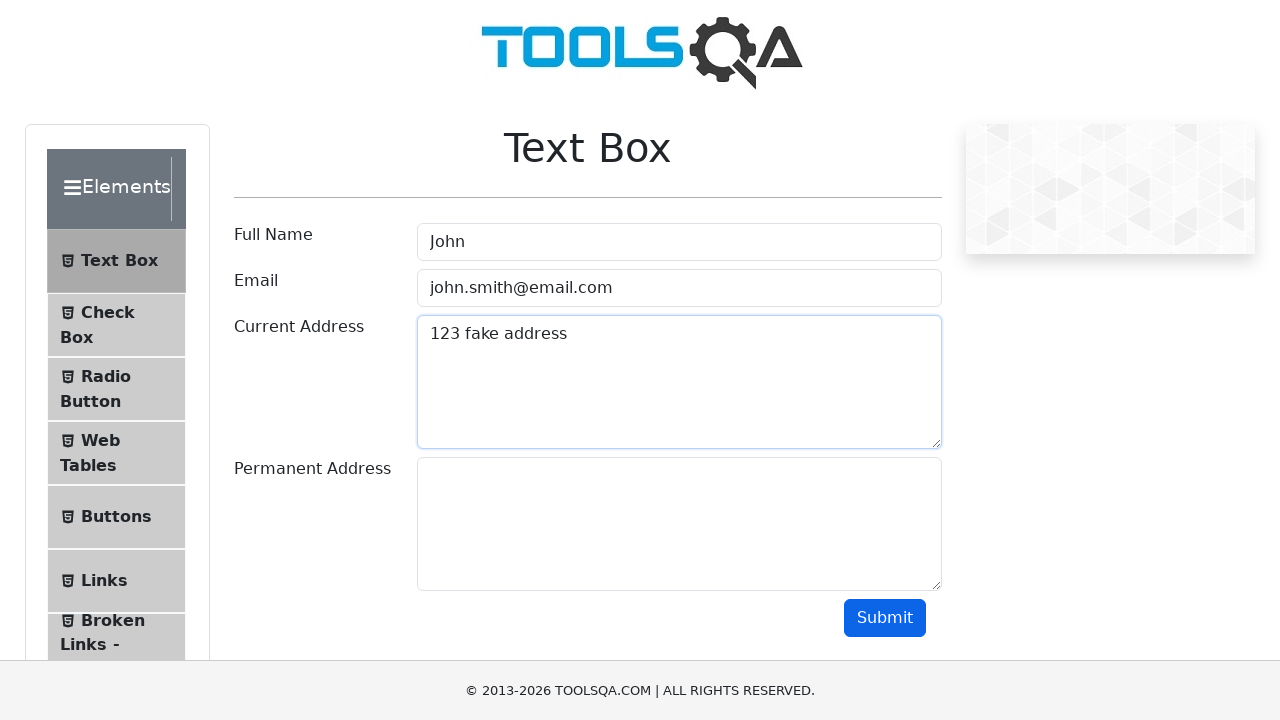

Output section displayed, form submission verified
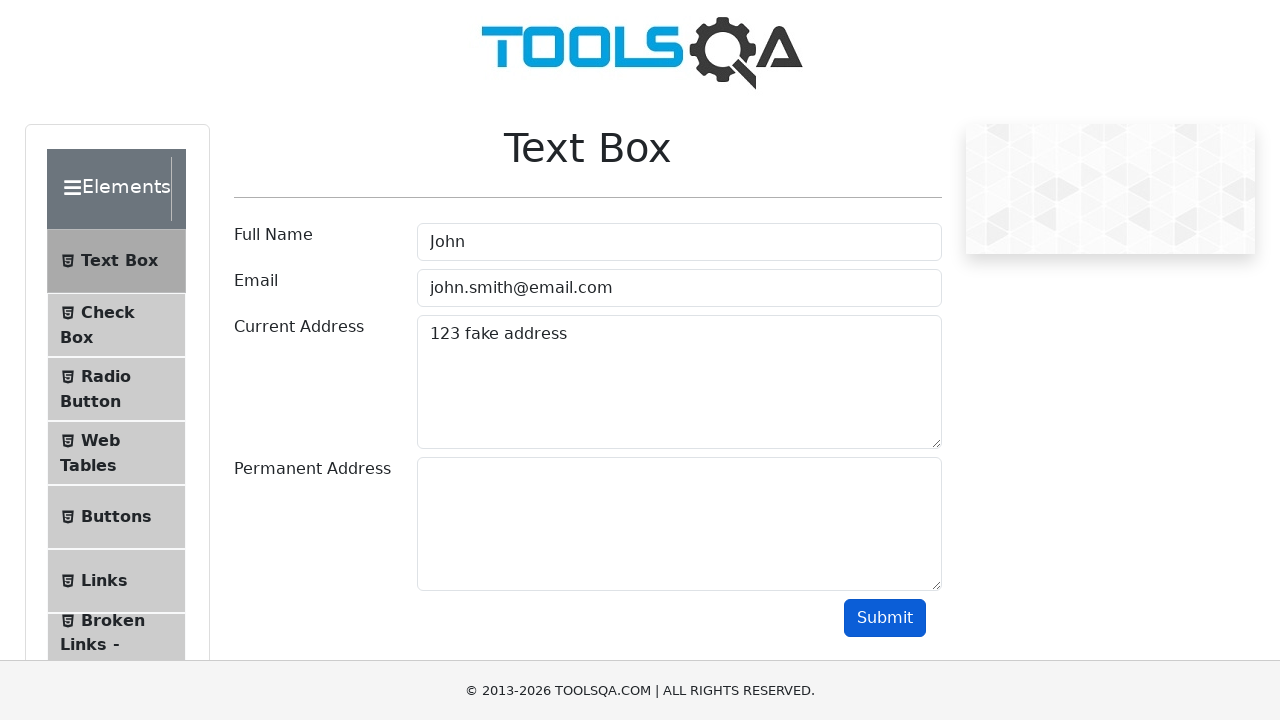

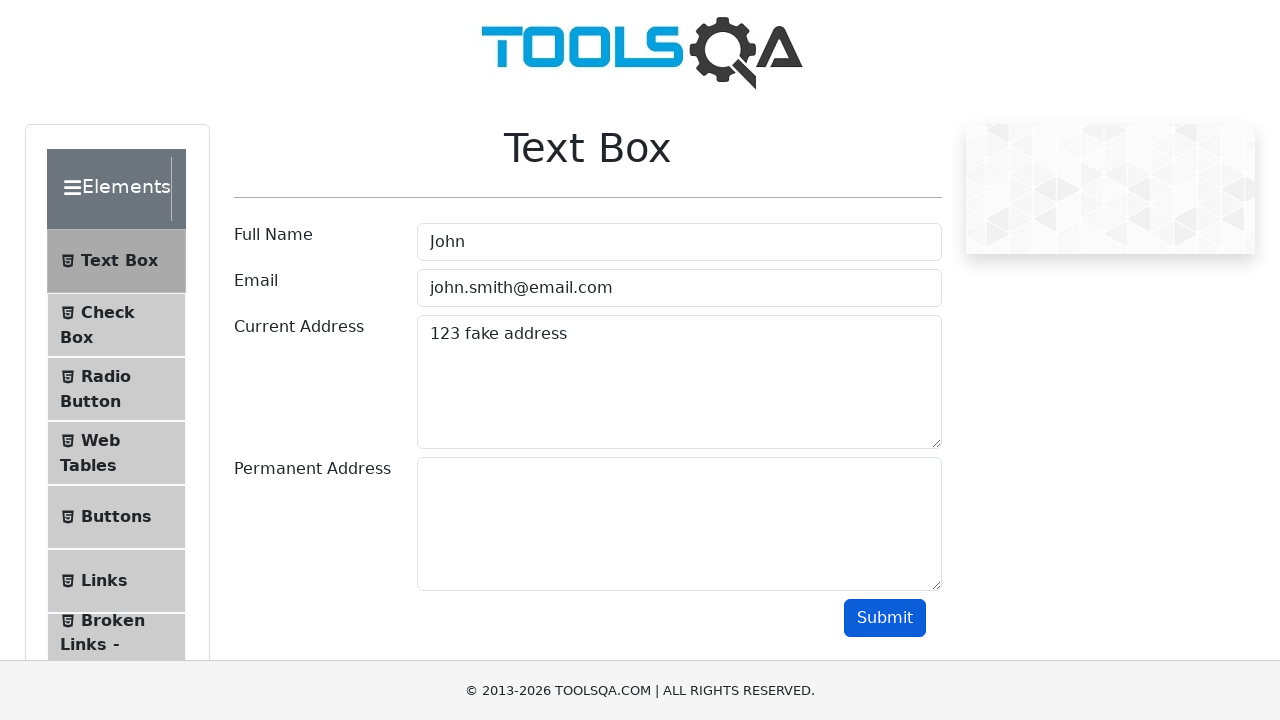